Tests drag-and-drop functionality by dragging a source element and dropping it onto a target element

Starting URL: https://crossbrowsertesting.github.io/drag-and-drop

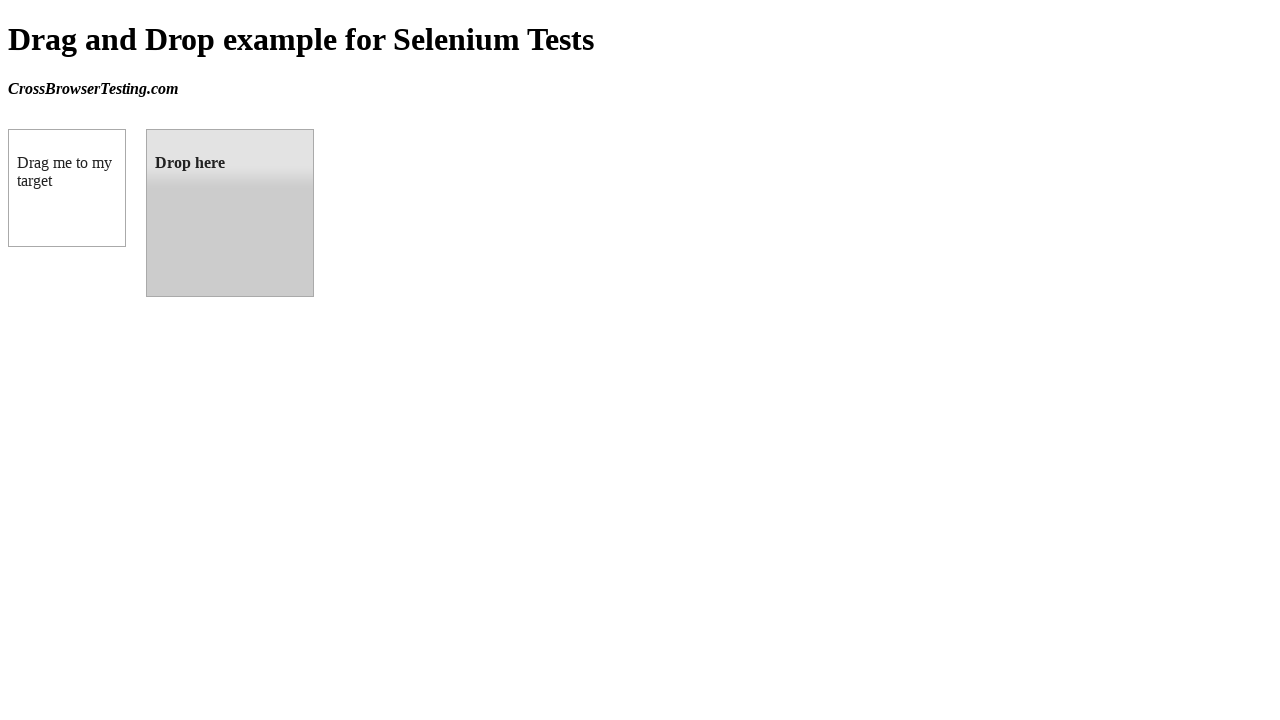

Navigated to drag-and-drop test page
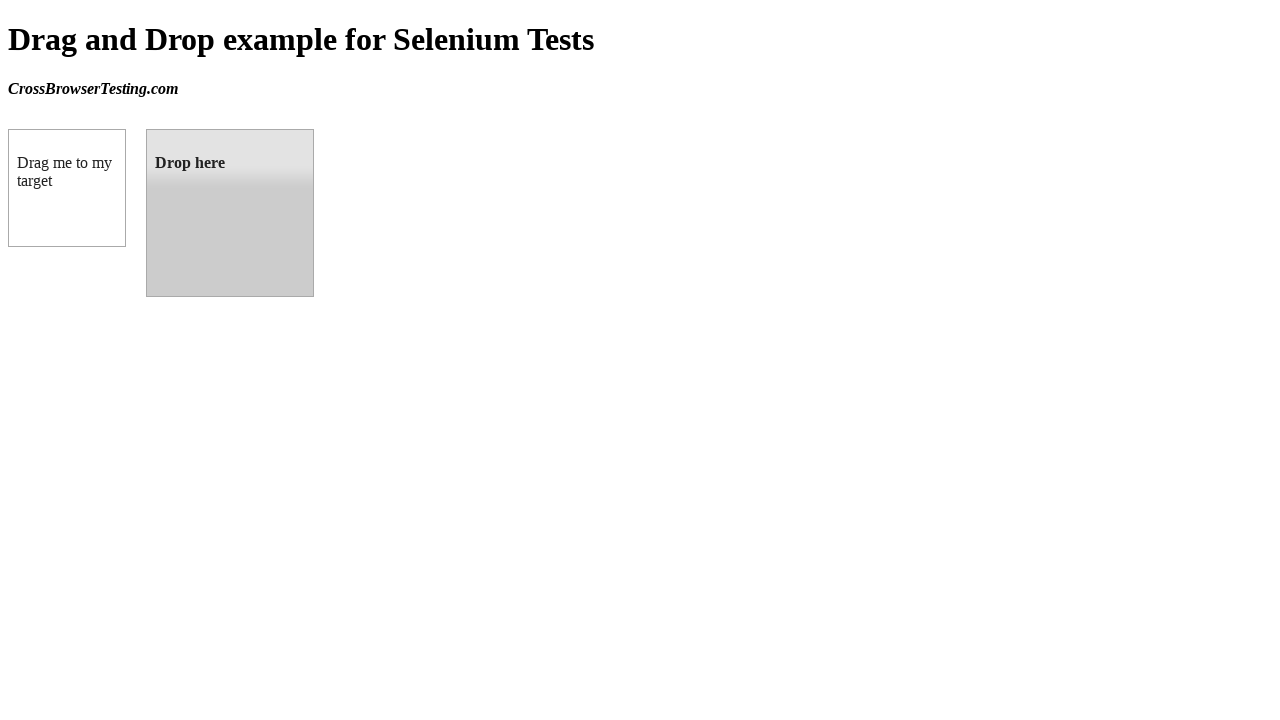

Located source element (draggable box A)
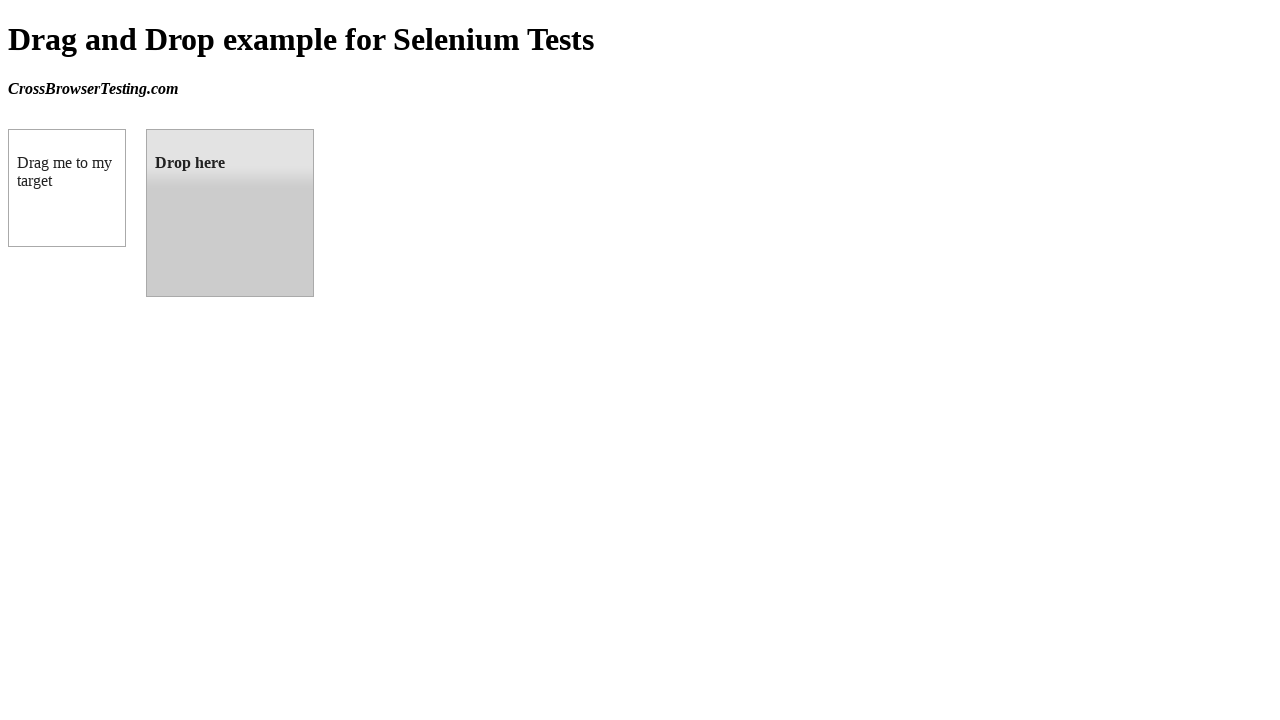

Located target element (droppable box B)
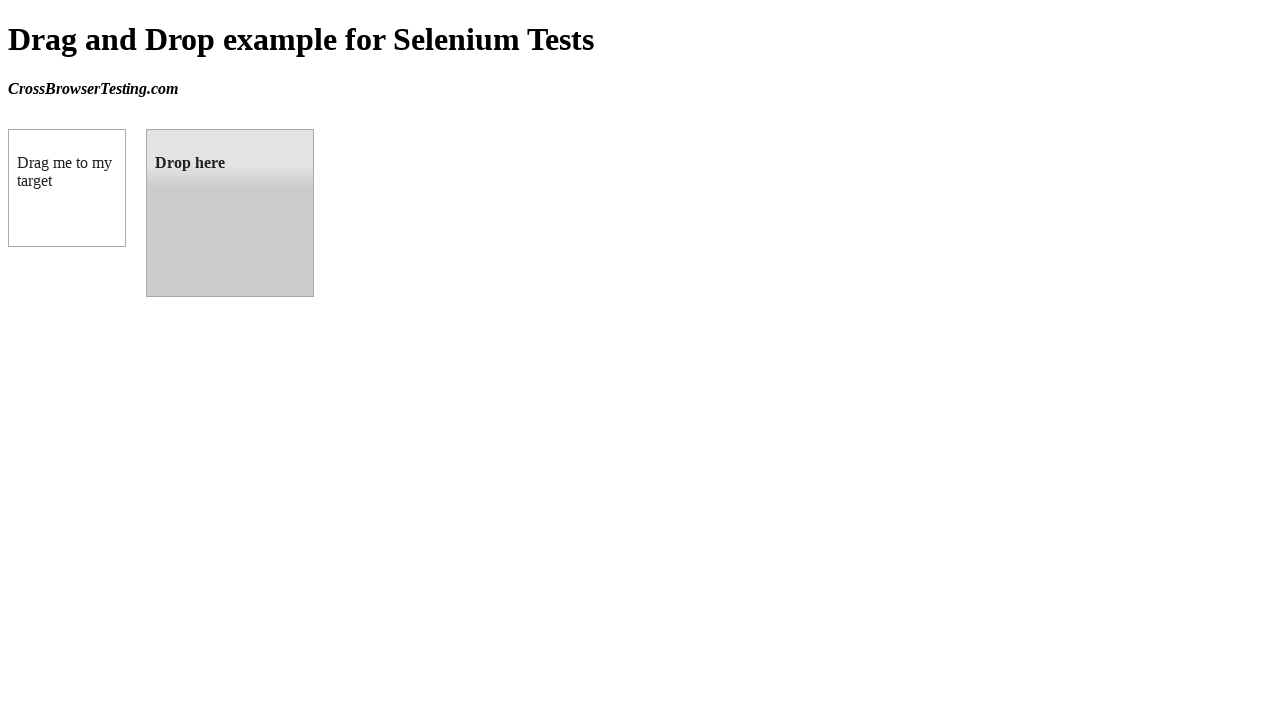

Dragged source element onto target element at (230, 213)
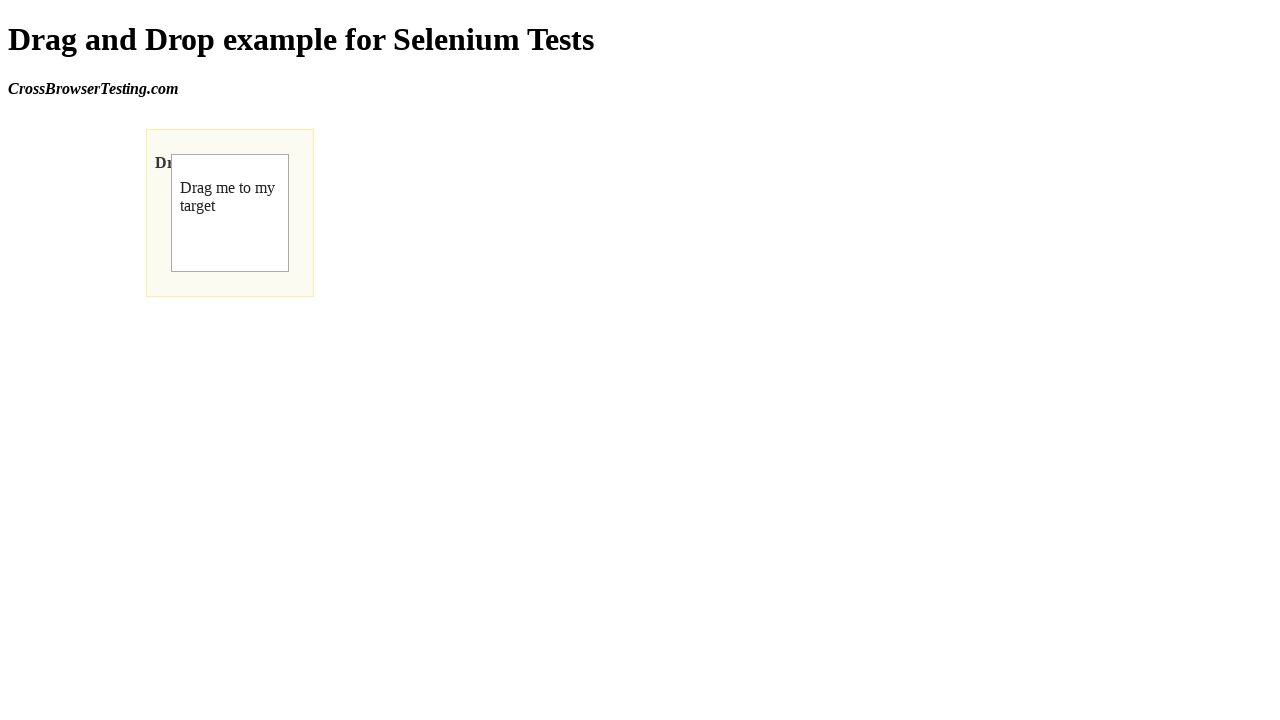

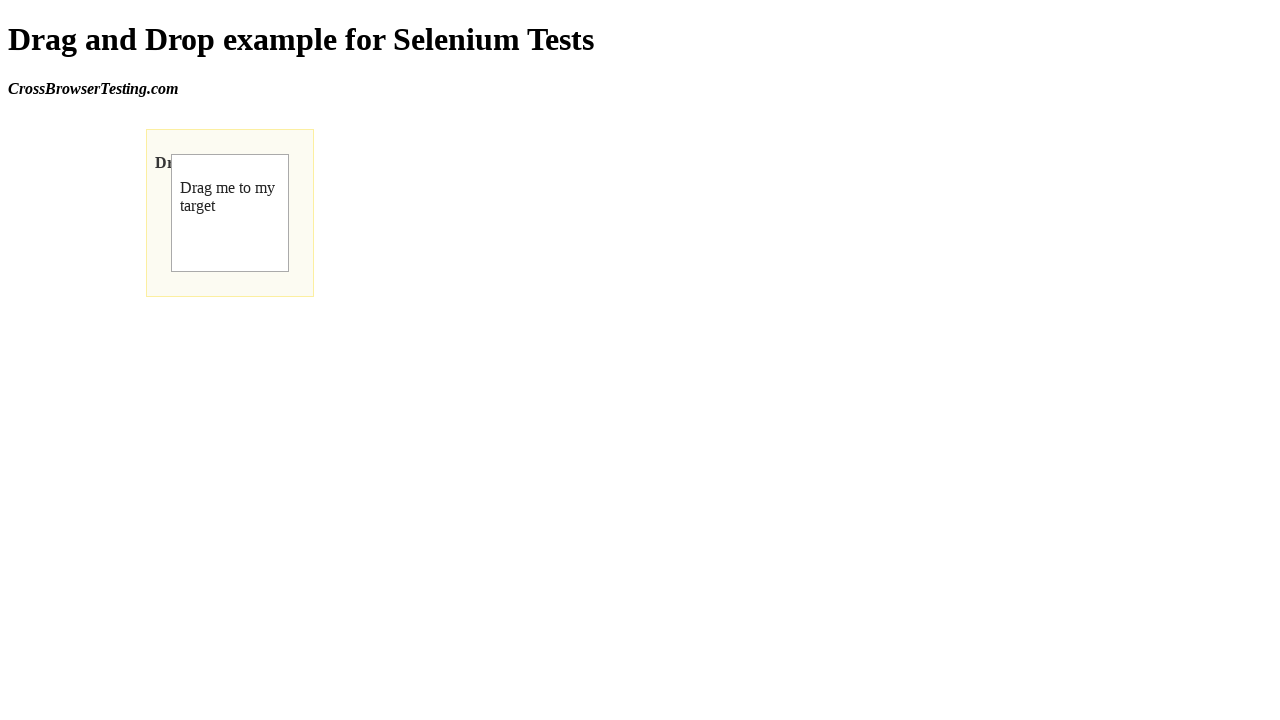